Tests a multiselect dropdown component by clicking to open it, then selecting both the first and last options from the dropdown list.

Starting URL: https://admirhodzic.github.io/multiselect-dropdown/demo.html

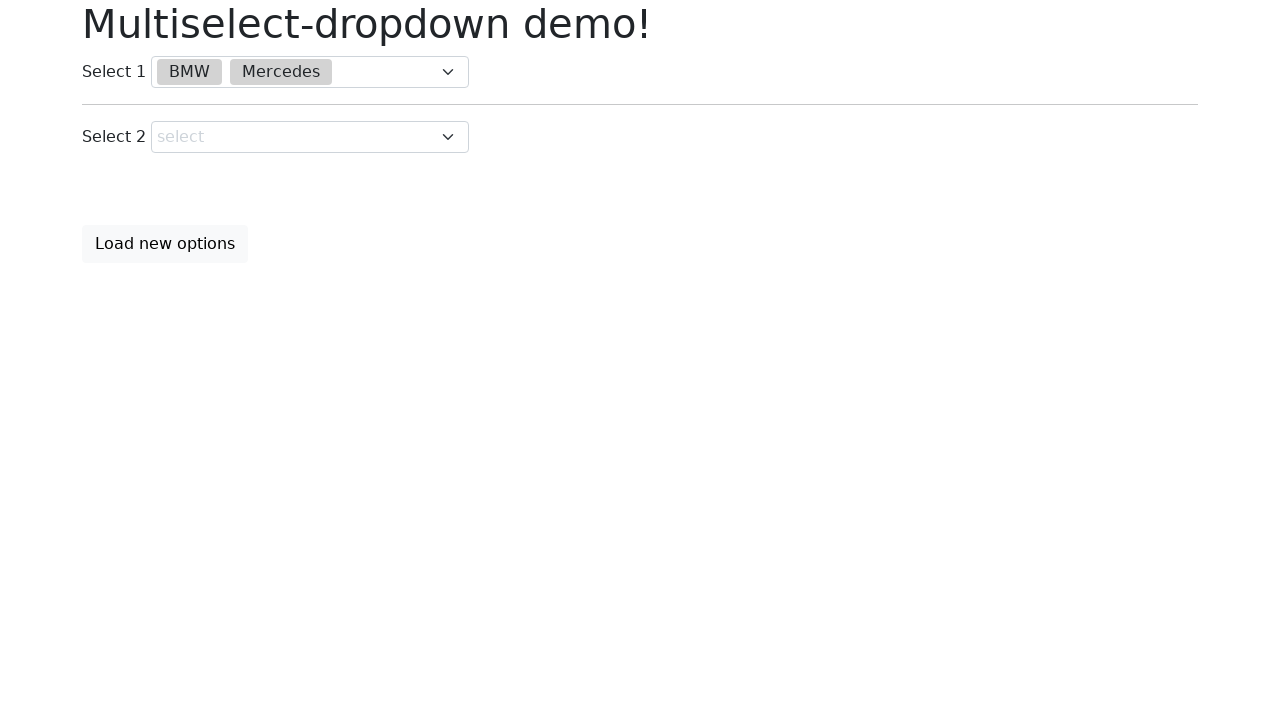

Waited for page to load
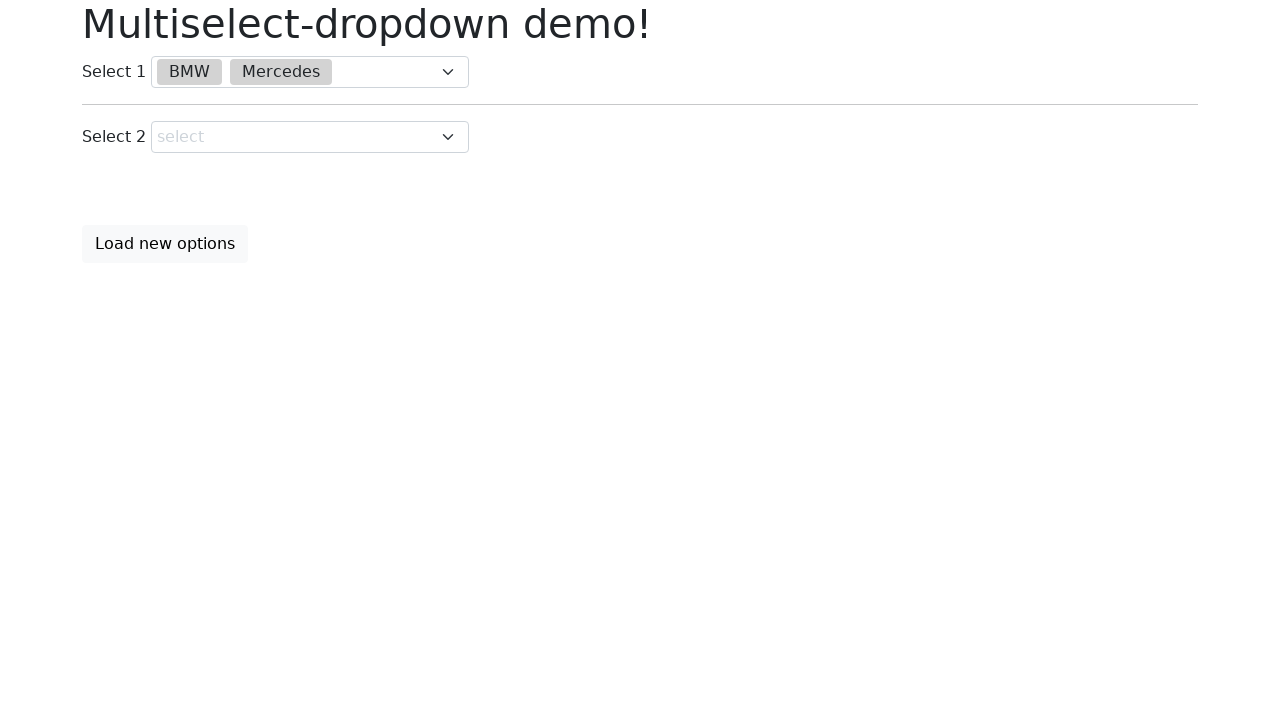

Clicked on the multiselect dropdown to open it at (310, 72) on select#field1~div:nth-of-type(1)
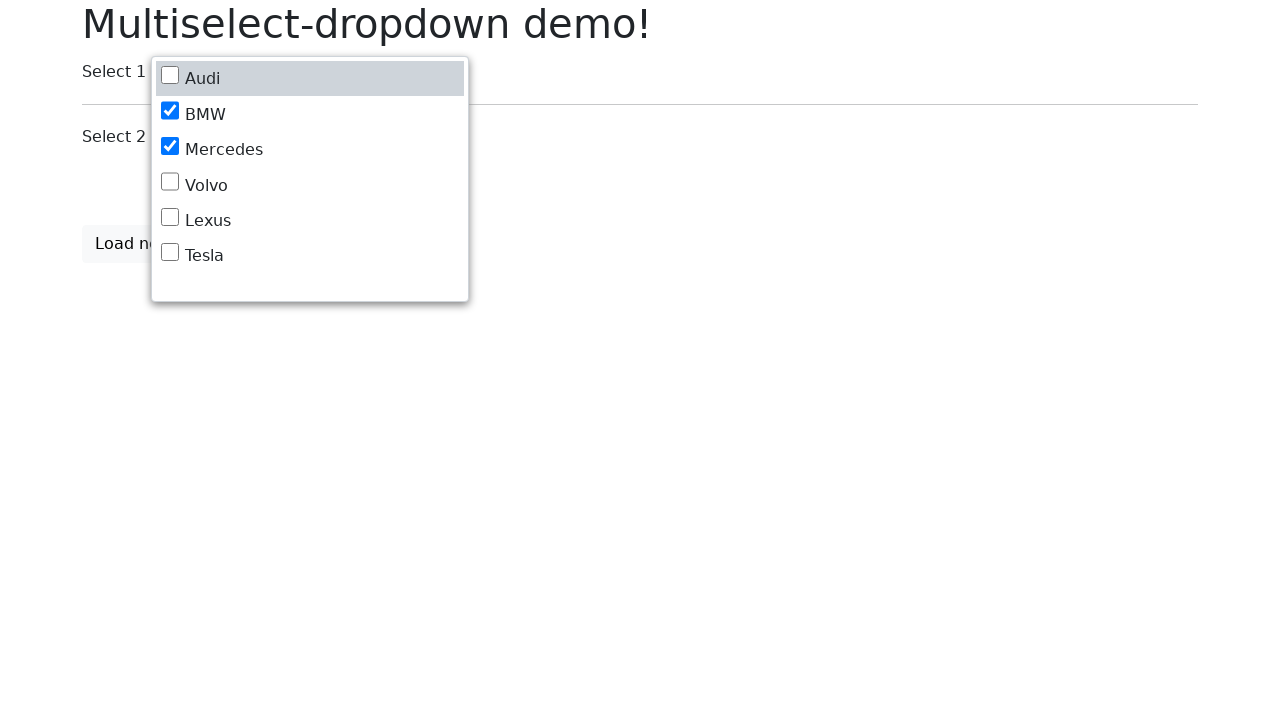

Waited for dropdown to open
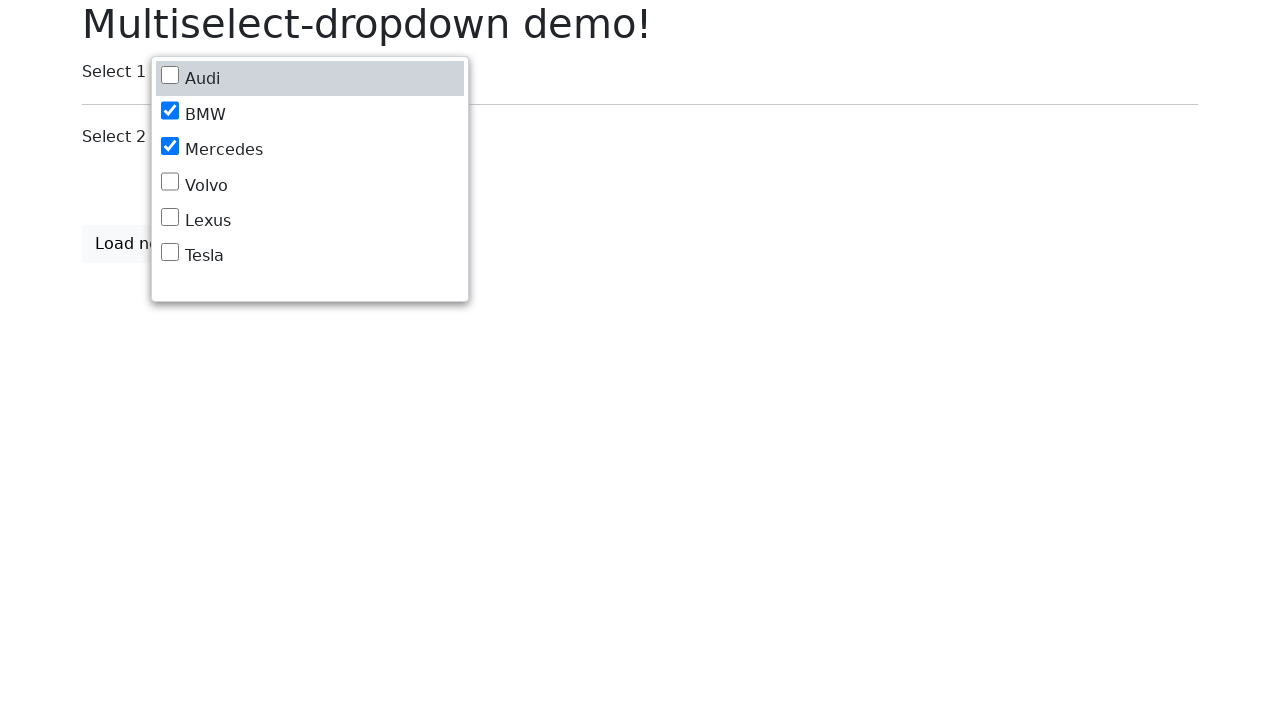

Located all dropdown options
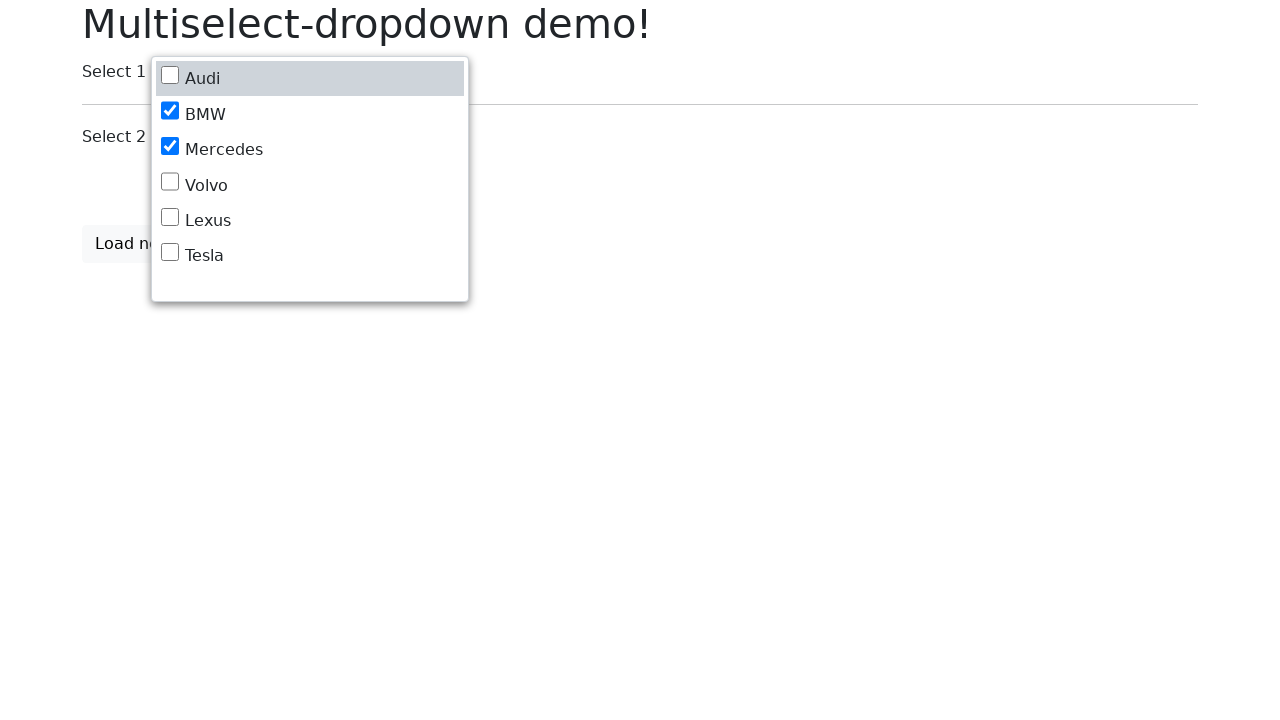

Selected the first option from the dropdown at (202, 79) on select#field1~div:nth-of-type(1) div.multiselect-dropdown-list label >> nth=0
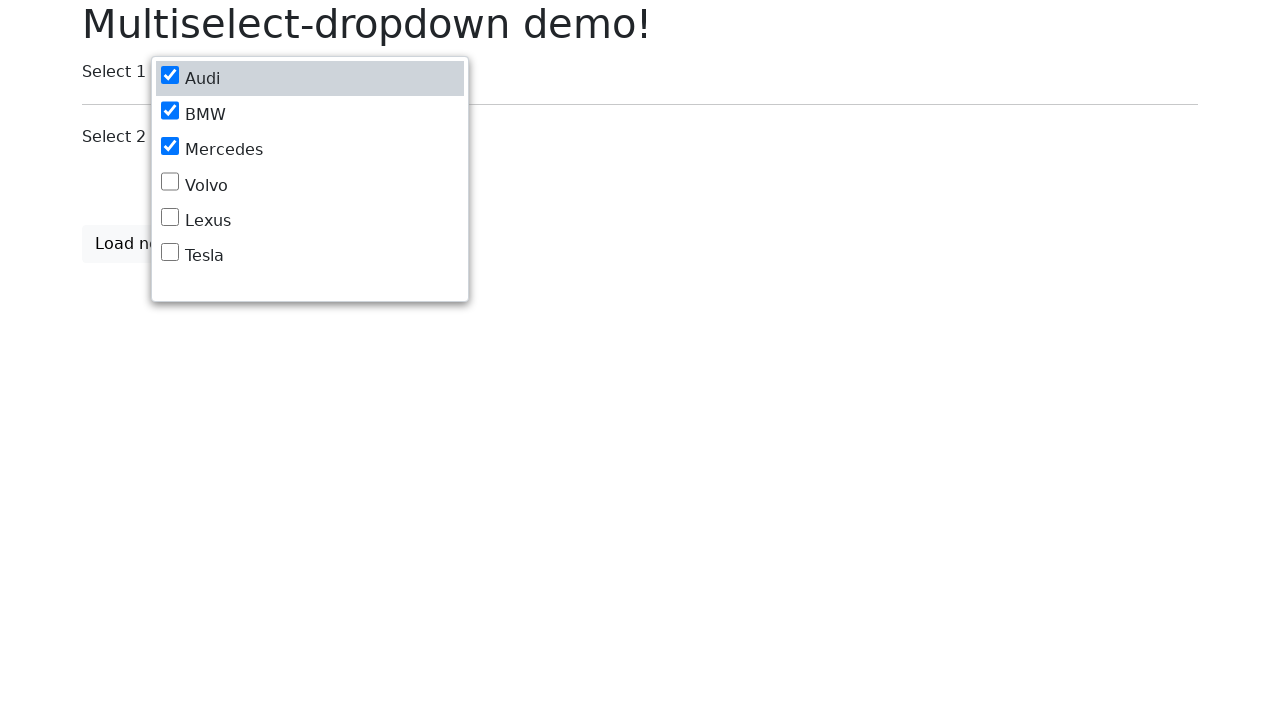

Waited after selecting first option
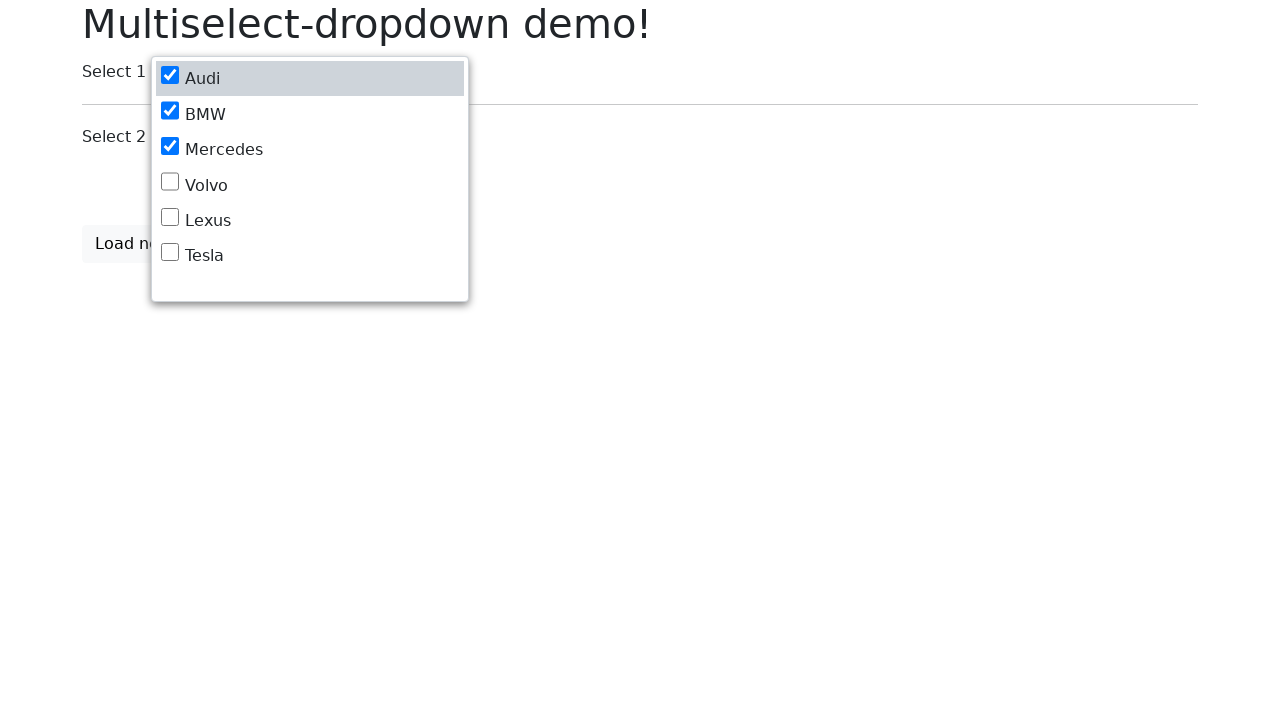

Selected the last option from the dropdown at (204, 256) on select#field1~div:nth-of-type(1) div.multiselect-dropdown-list label >> nth=-1
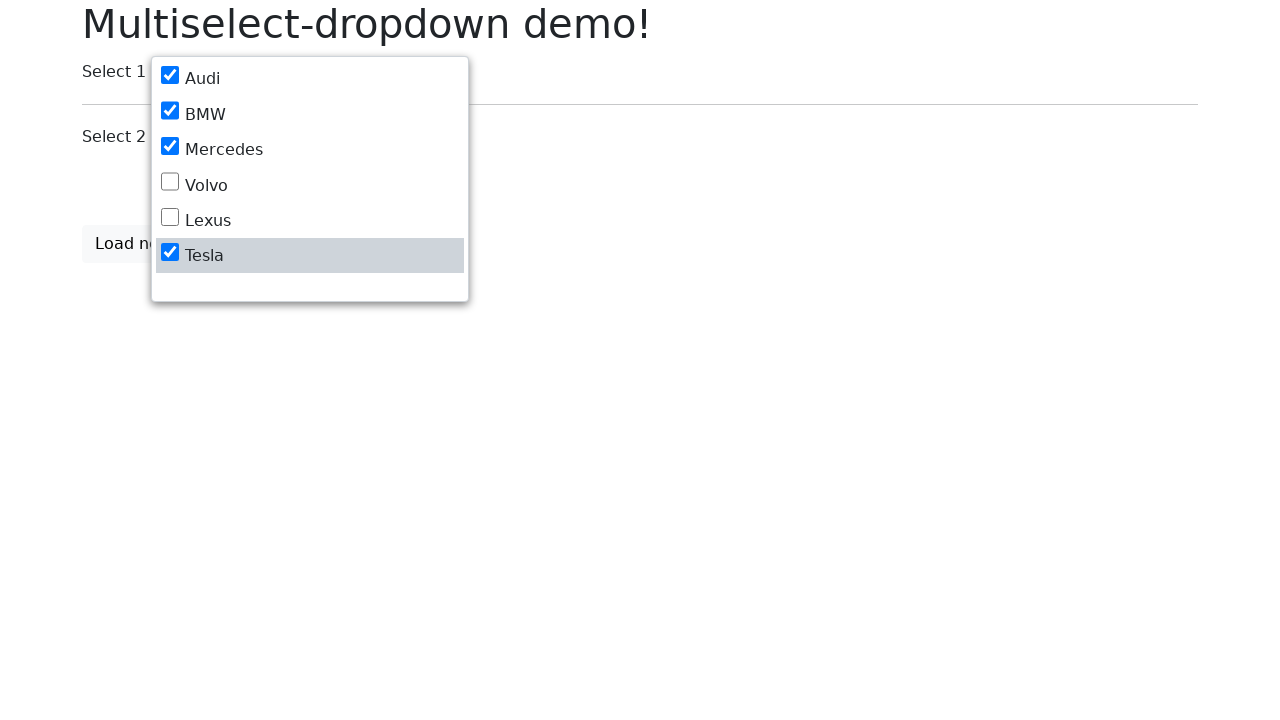

Waited after selecting last option
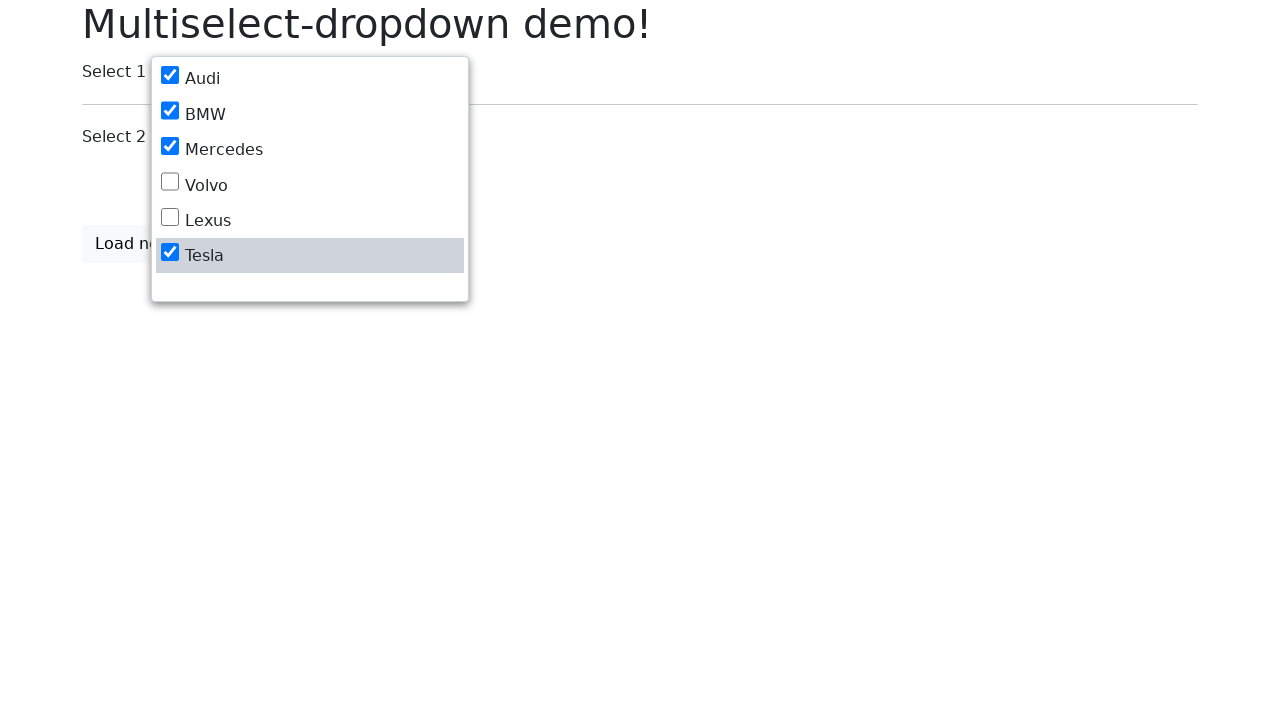

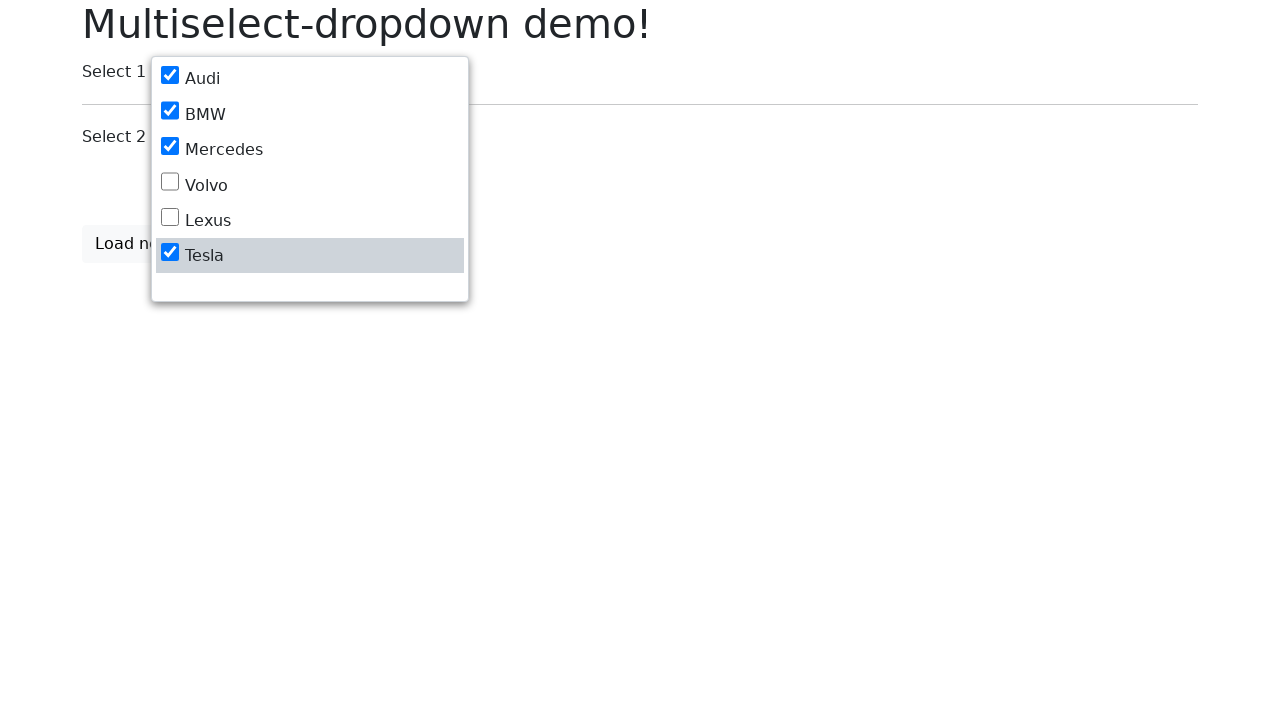